Tests page load synchronization by waiting for an element to become visible and then clicking a link to open in a new tab

Starting URL: https://demoapps.qspiders.com/ui/pageLoad?sublist=0

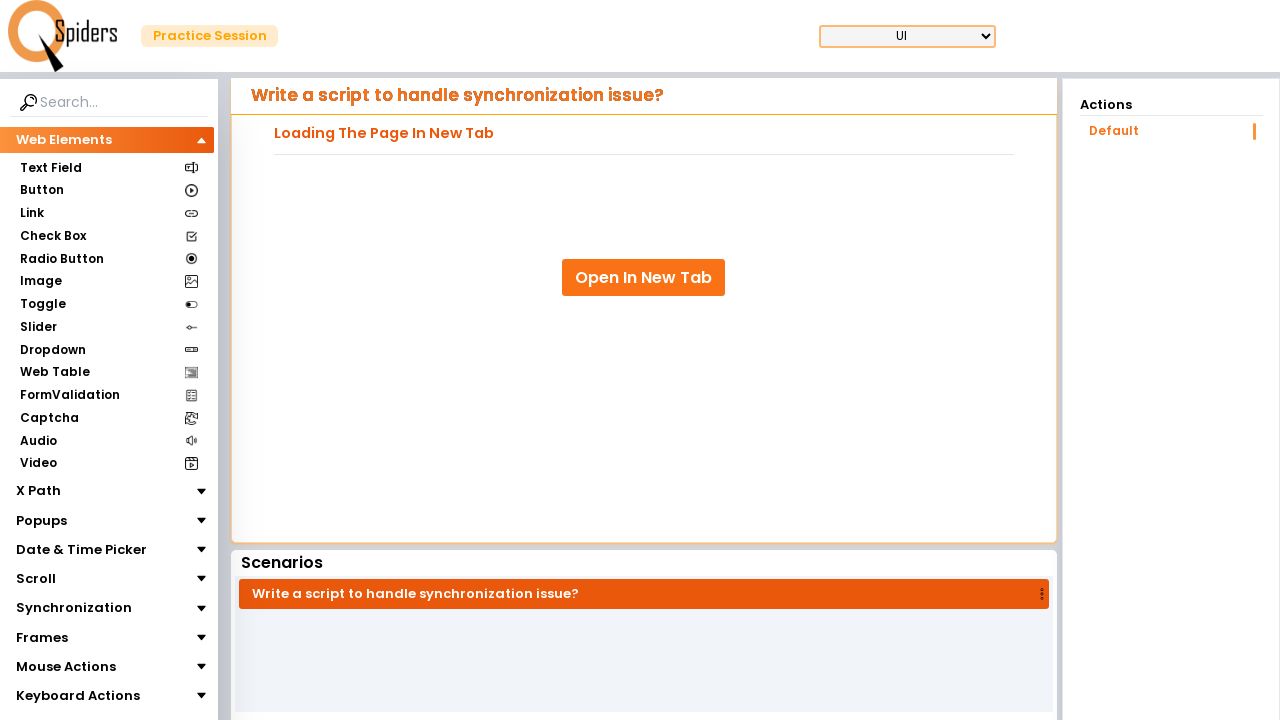

Waited for 'Open In New Tab' link to become visible
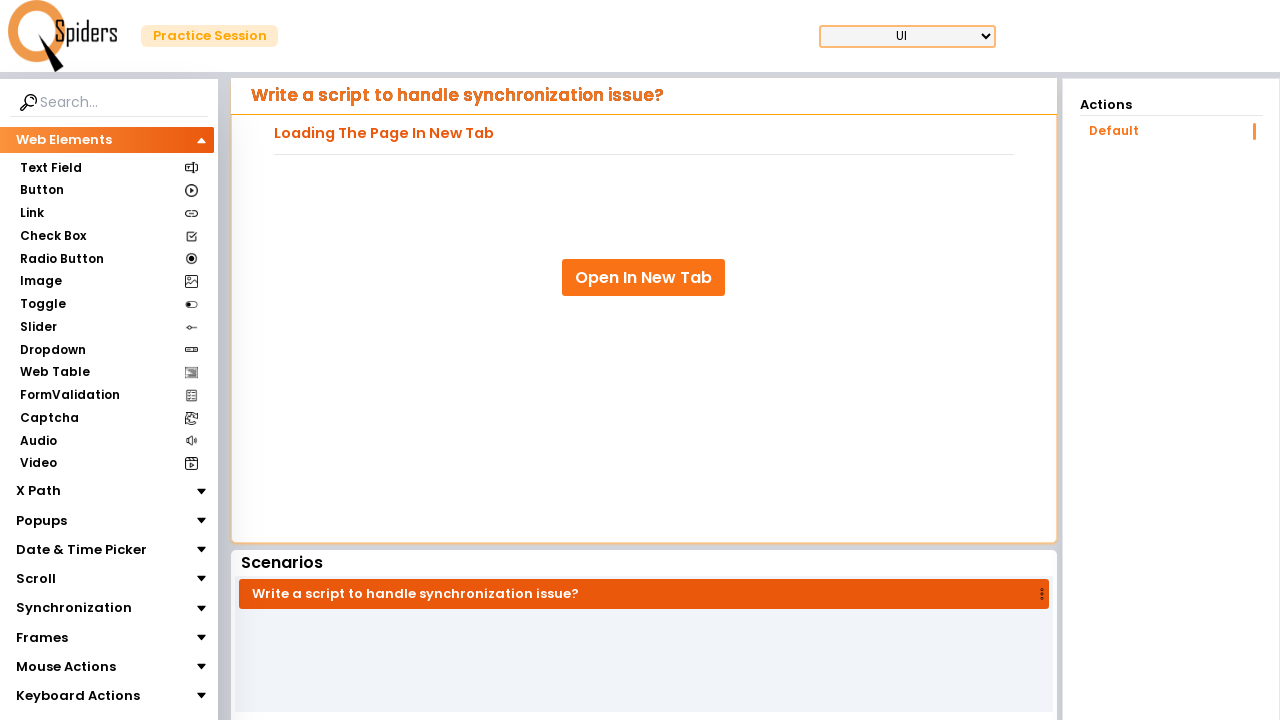

Clicked 'Open In New Tab' link at (644, 278) on xpath=//a[text()='Open In New Tab']
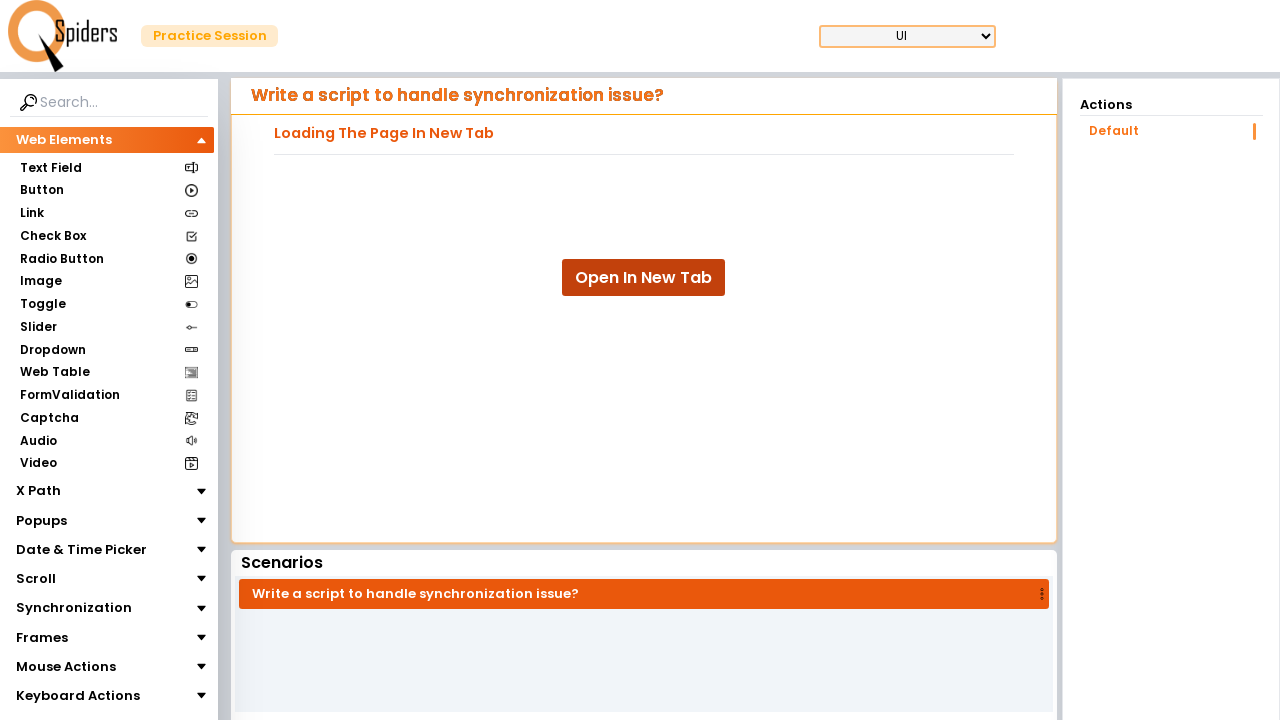

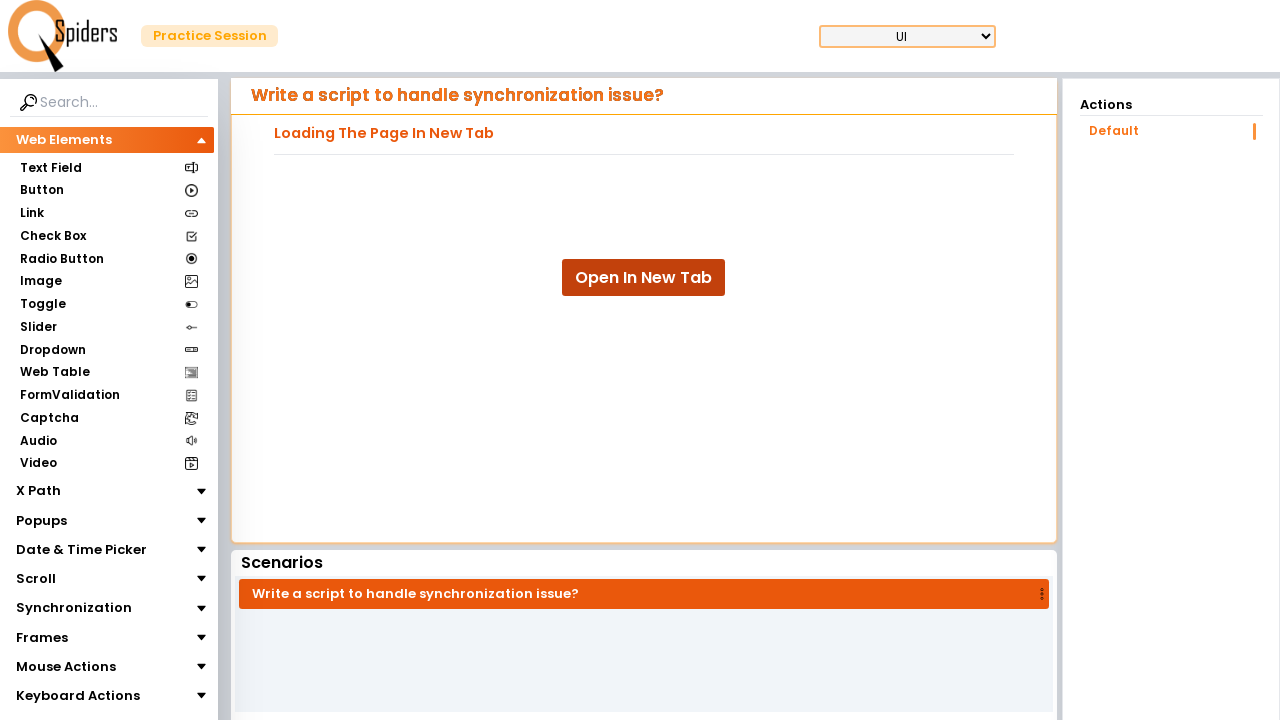